Tests that a canceled change to an employee's name doesn't persist

Starting URL: https://devmountain-qa.github.io/employee-manager/1.2_Version/index.html

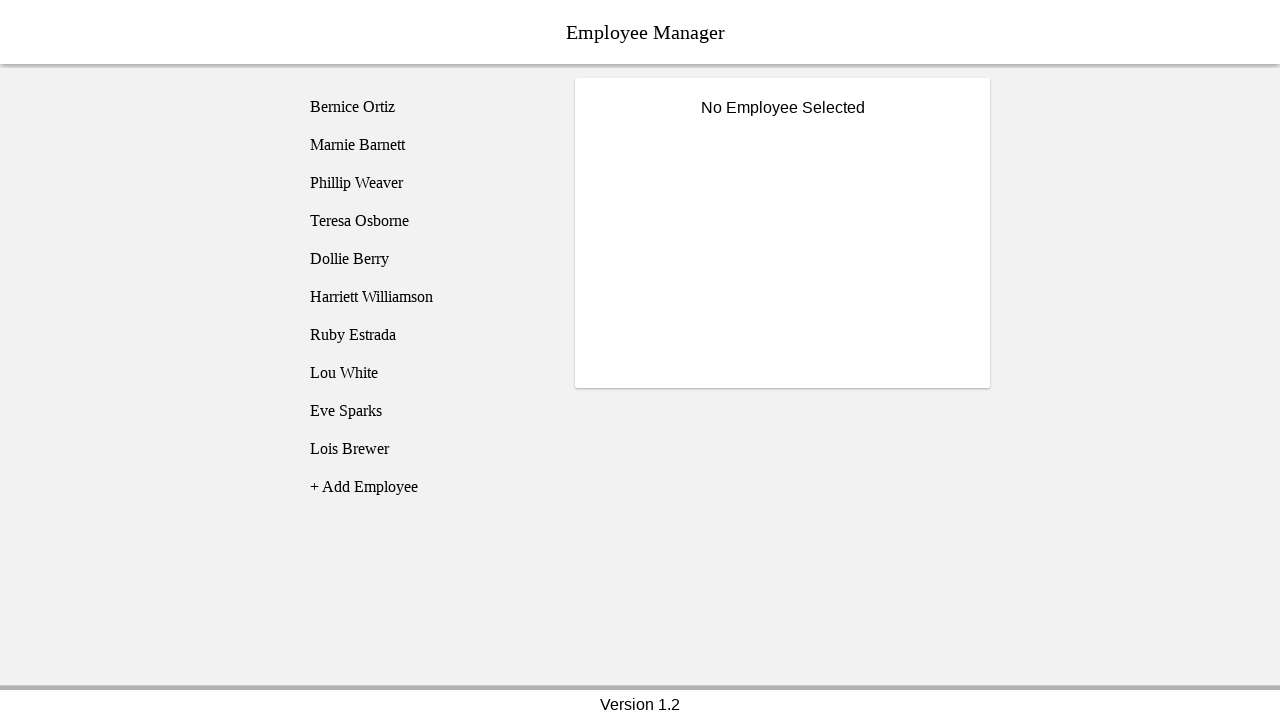

Clicked on Phillip Weaver employee at (425, 183) on [name='employee3']
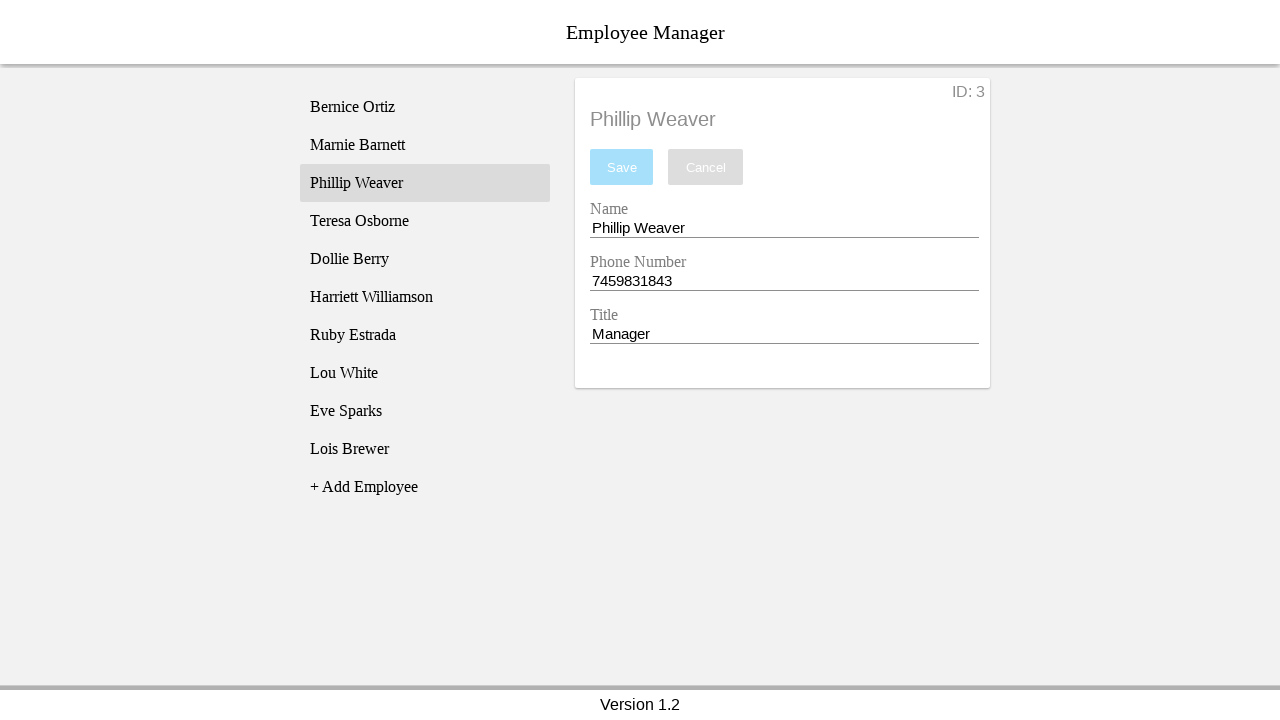

Name input field became visible
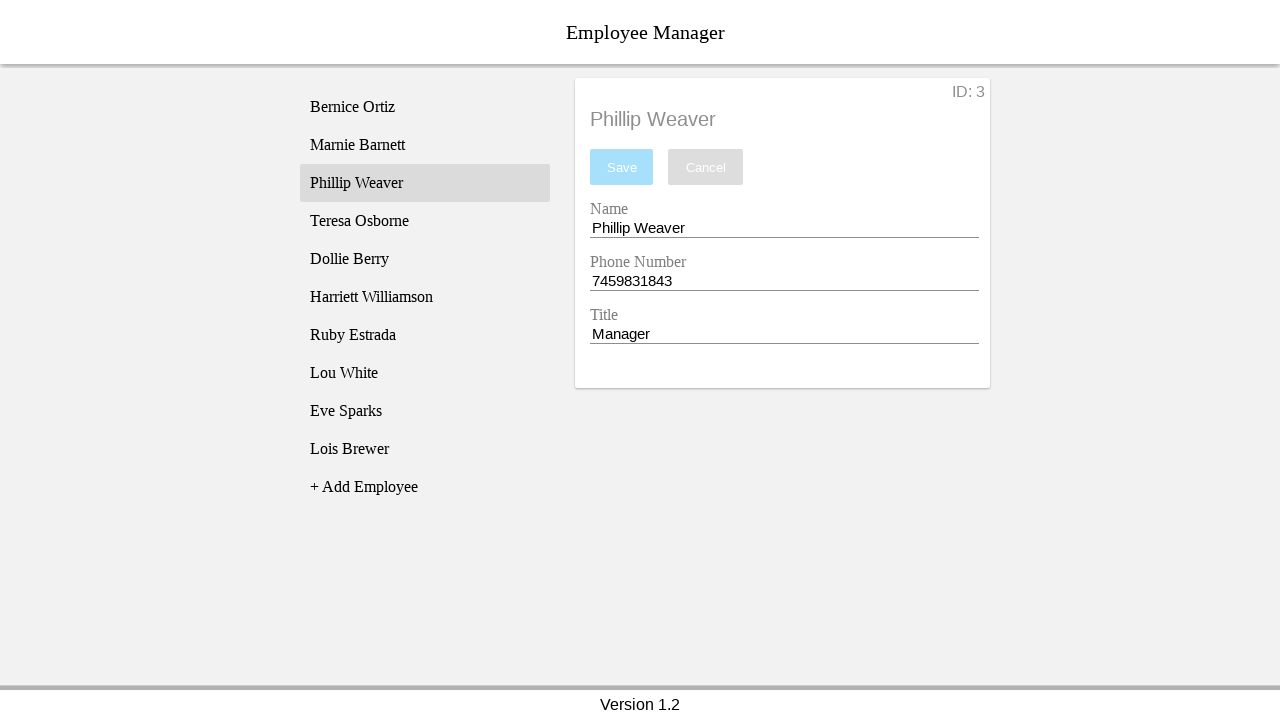

Changed employee name to 'Test Name' on [name='nameEntry']
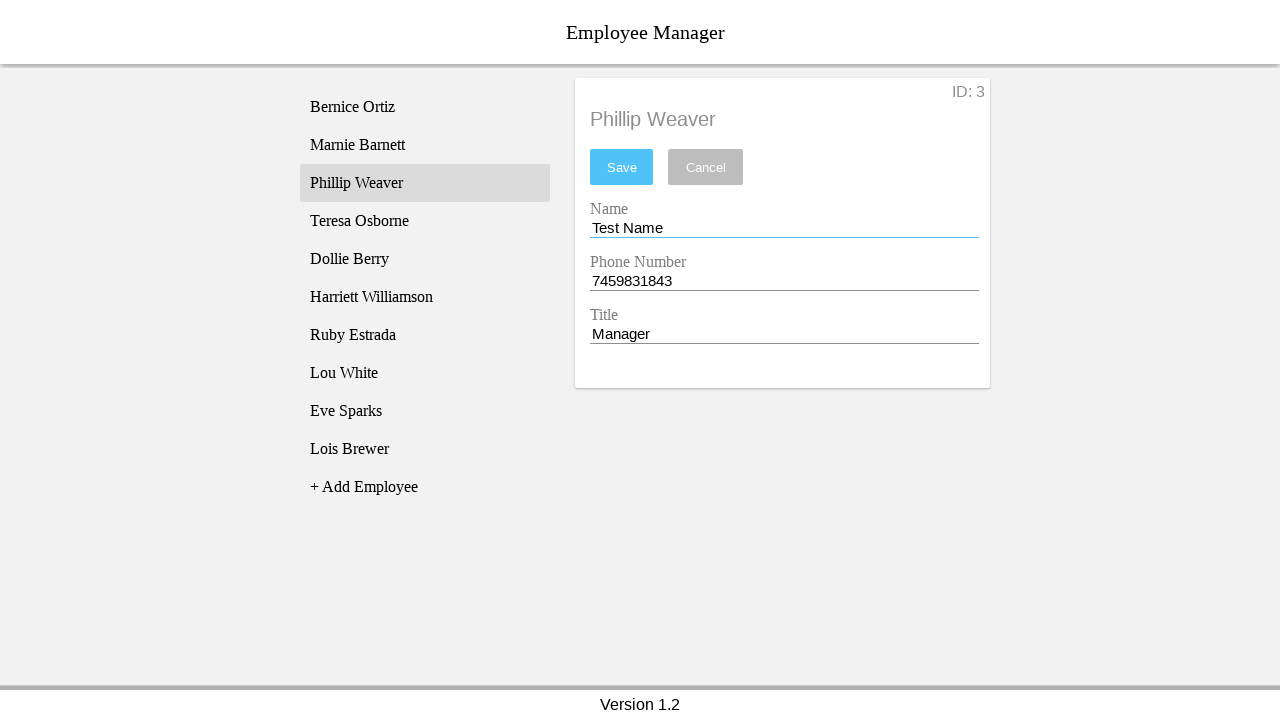

Clicked cancel button to discard changes at (706, 167) on [name='cancel']
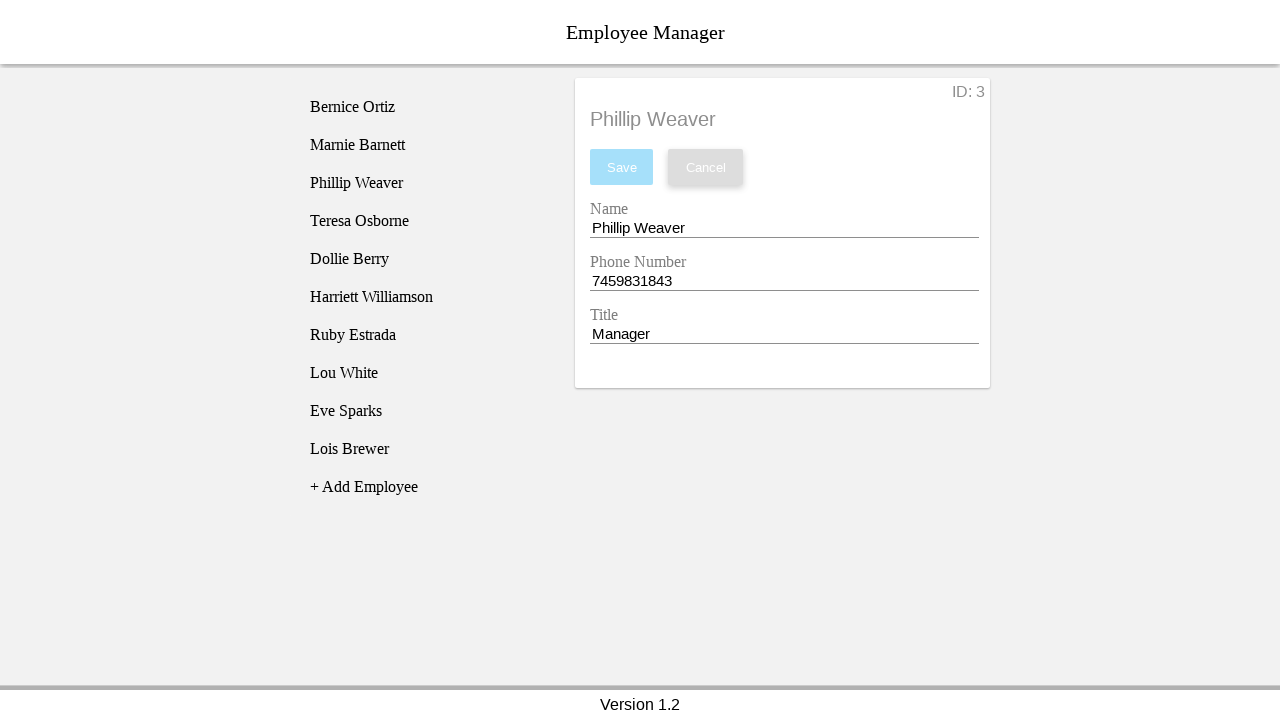

Verified that employee name reverted to 'Phillip Weaver'
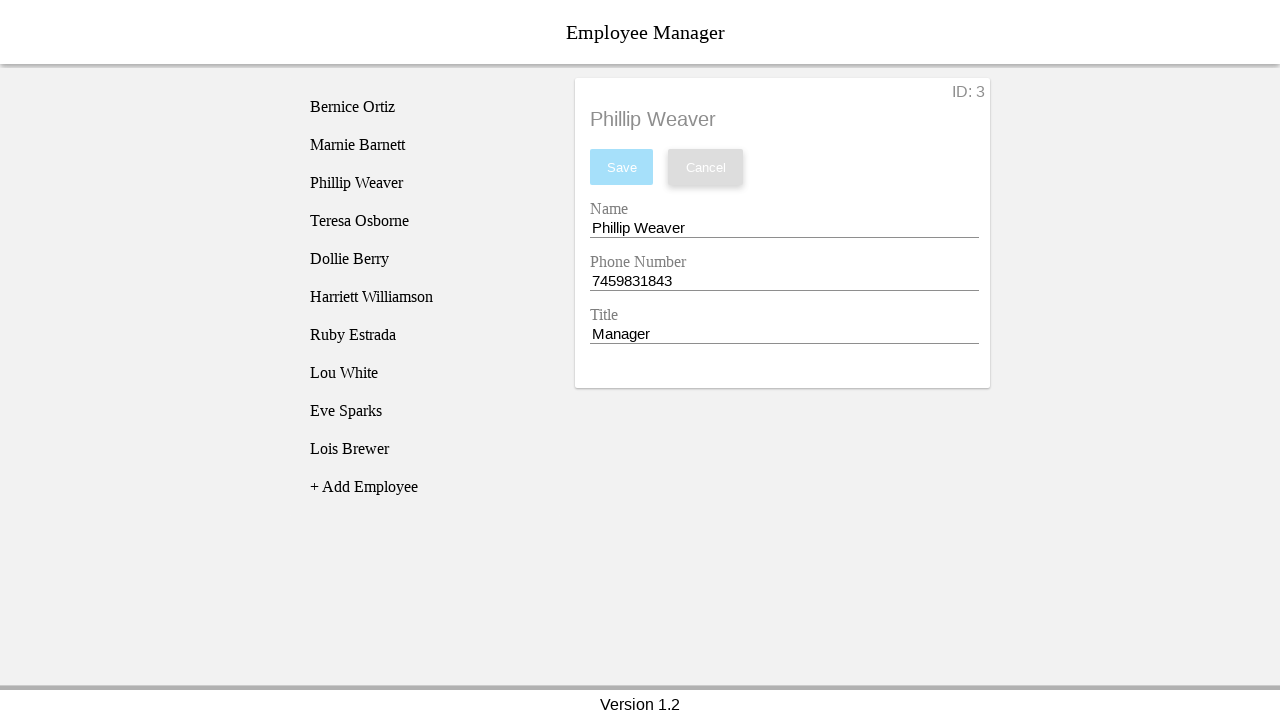

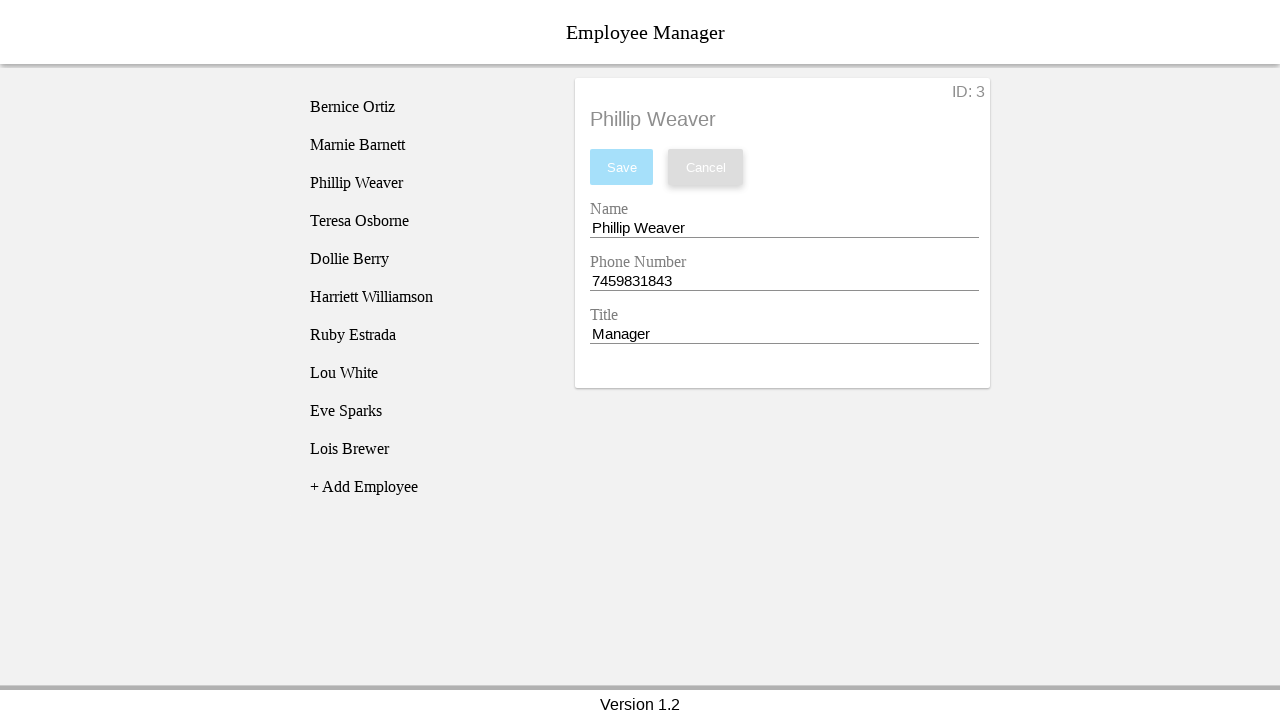